Tests clicking on the Tutorial tag in the navigation sidebar and verifying navigation to the tutorial page

Starting URL: https://dev.to

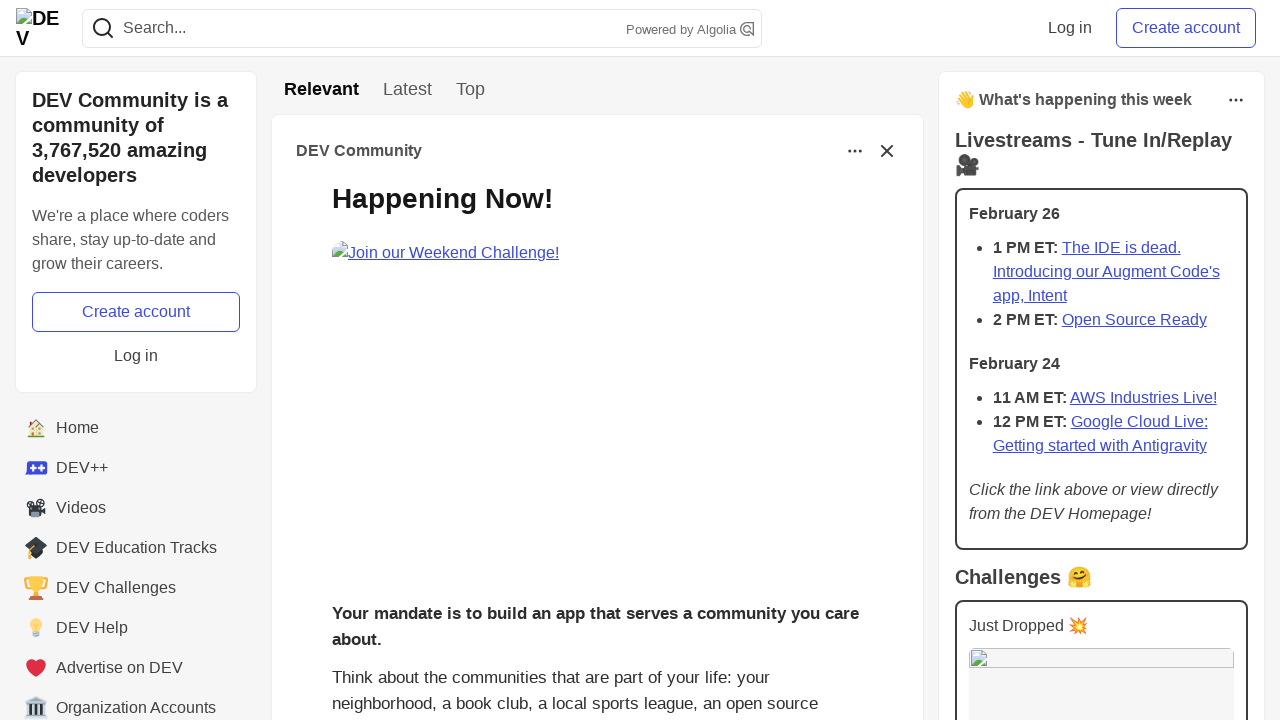

Clicked on Tutorial link in the sidebar navigation at (136, 388) on div#default-sidebar-element-tutorial > a
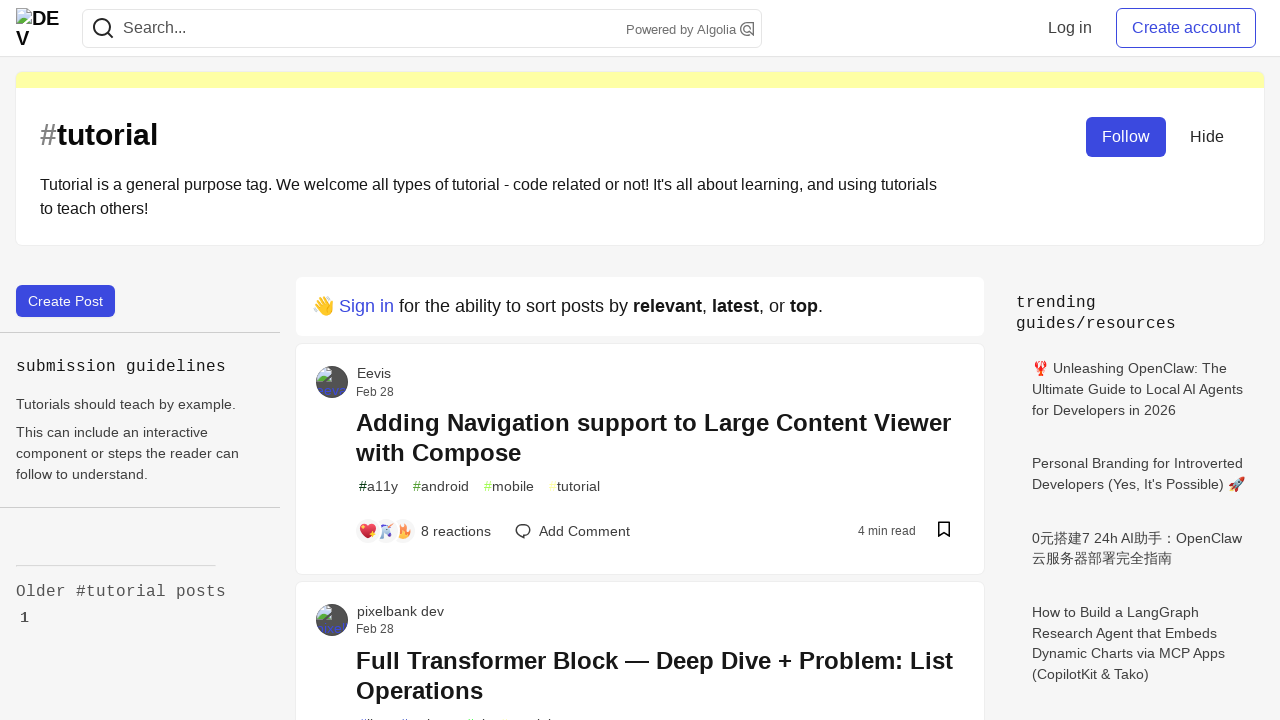

Navigation to tutorial page completed
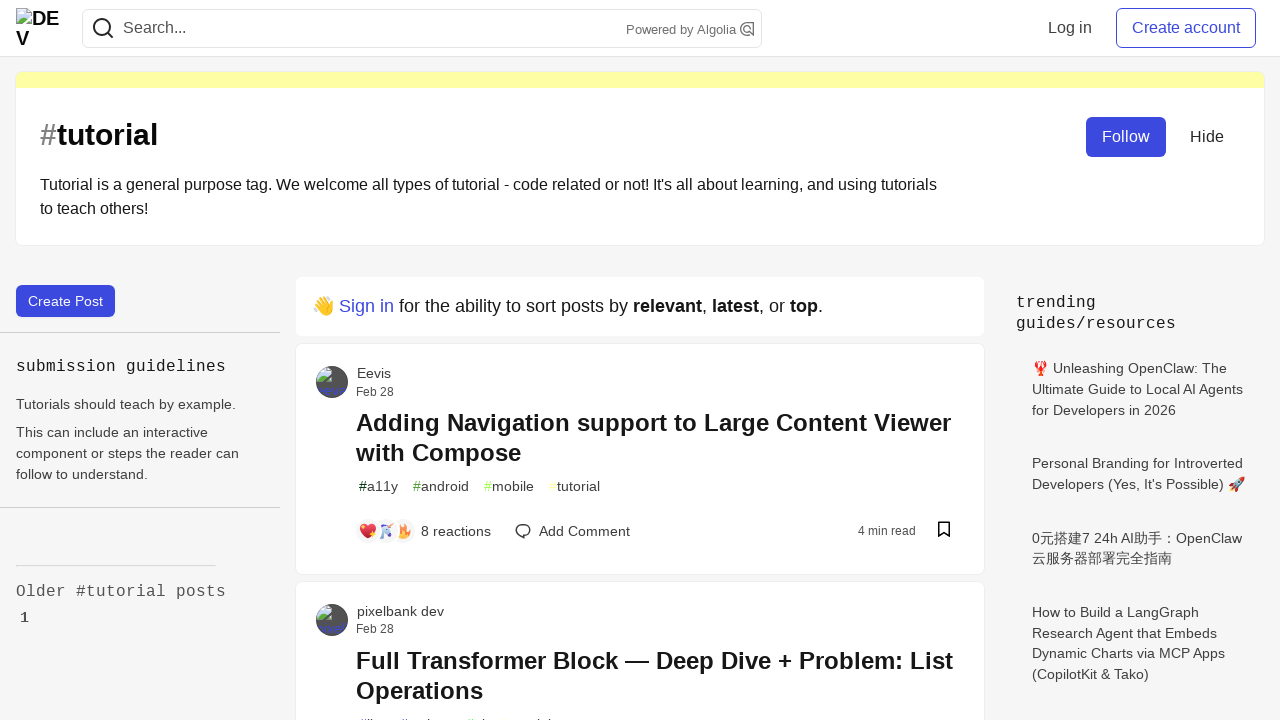

Tutorial posts loaded on the page
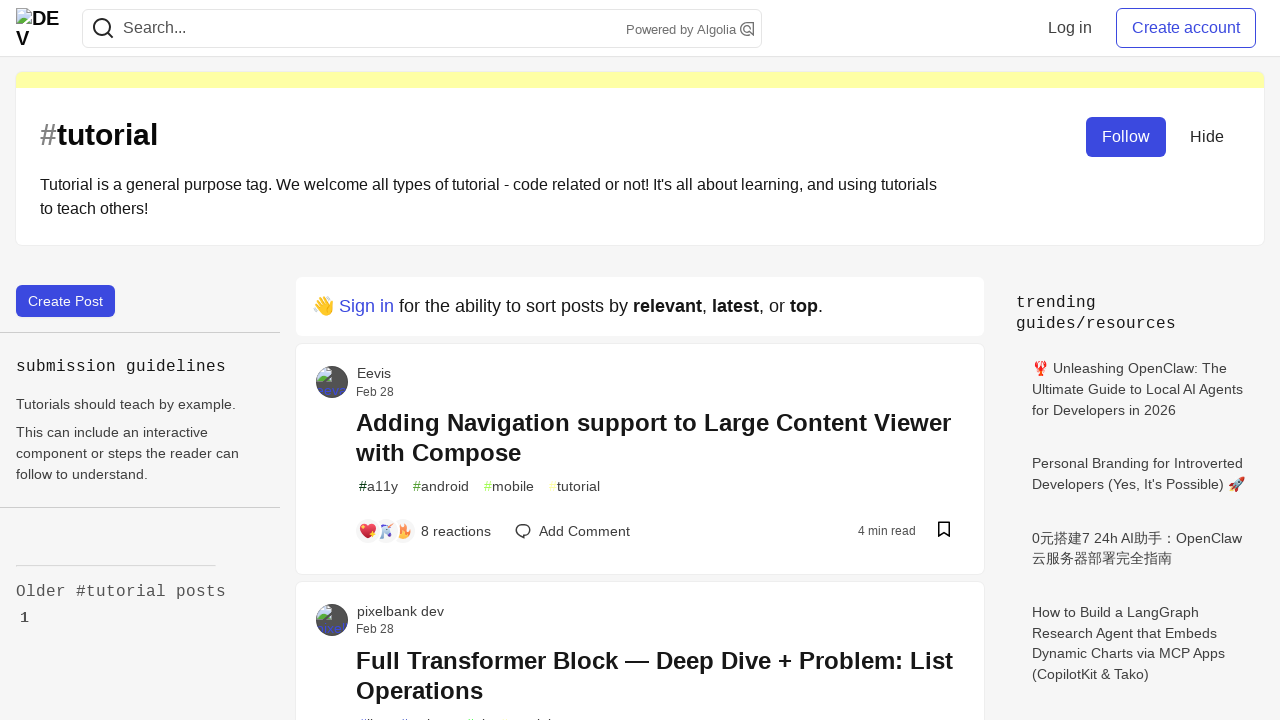

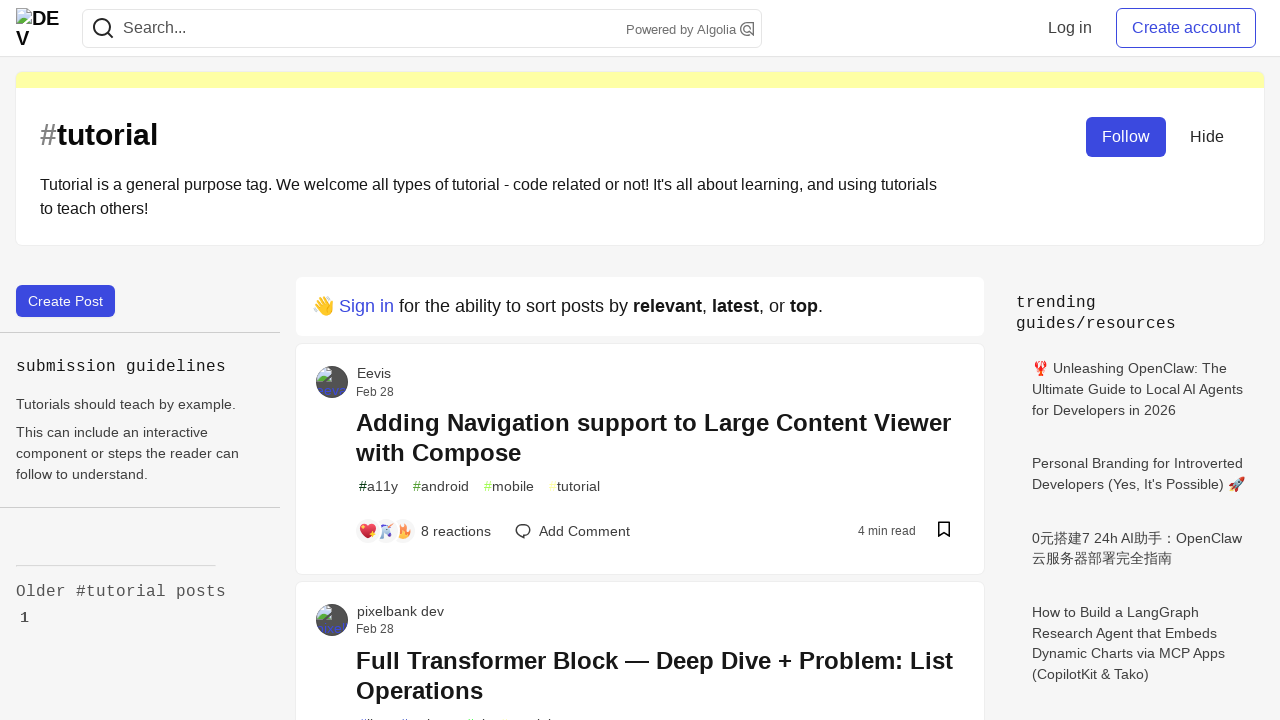